Navigates to SpiceJet airline website to test page loading

Starting URL: https://www.spicejet.com/

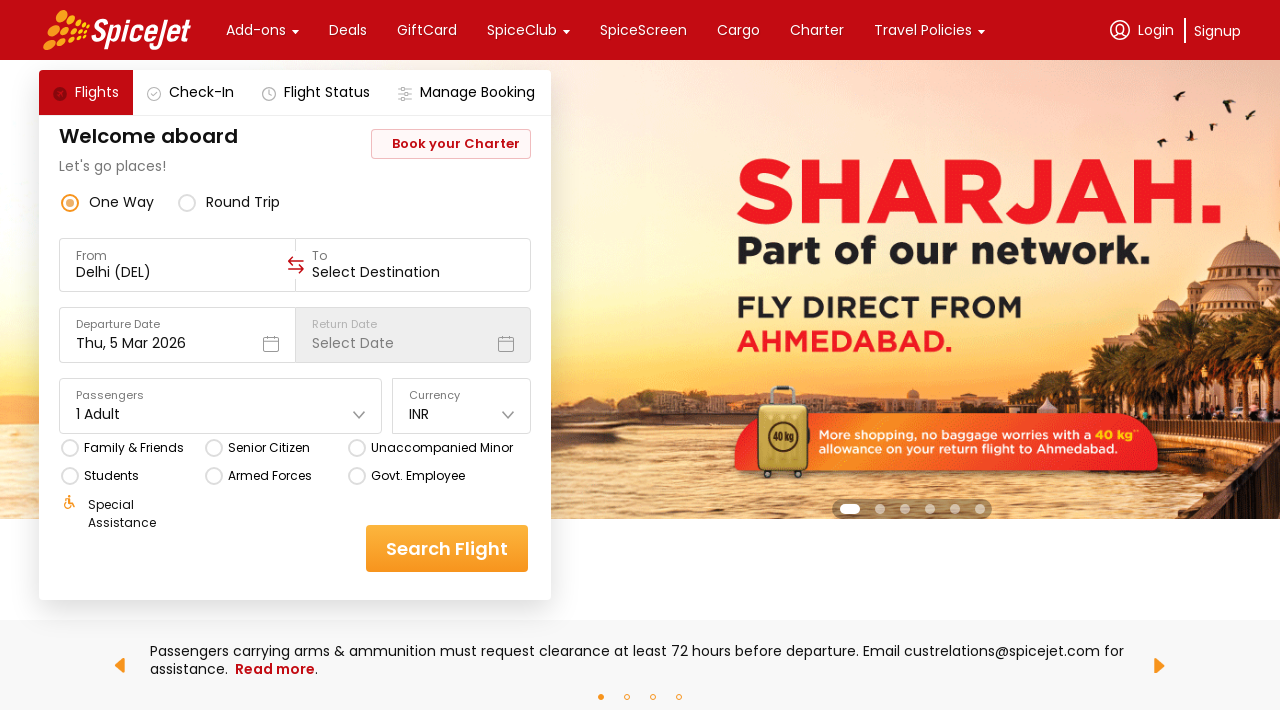

Navigated to SpiceJet airline website
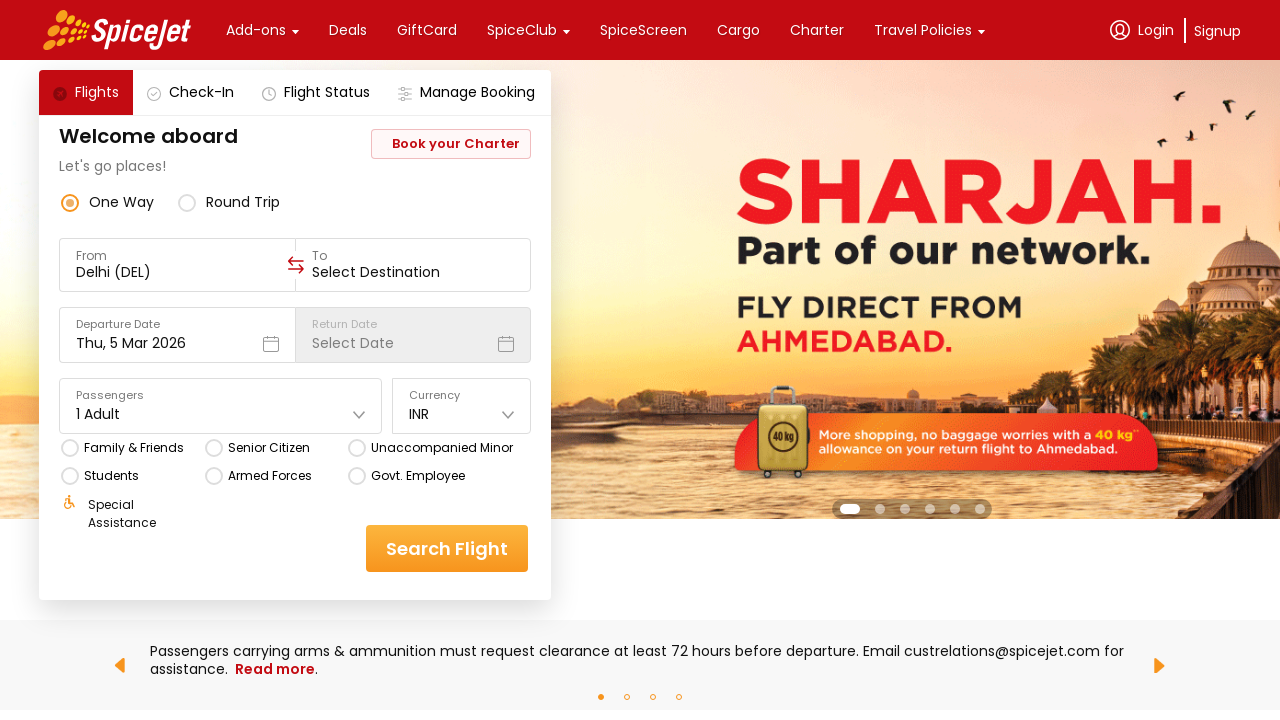

SpiceJet page loaded completely
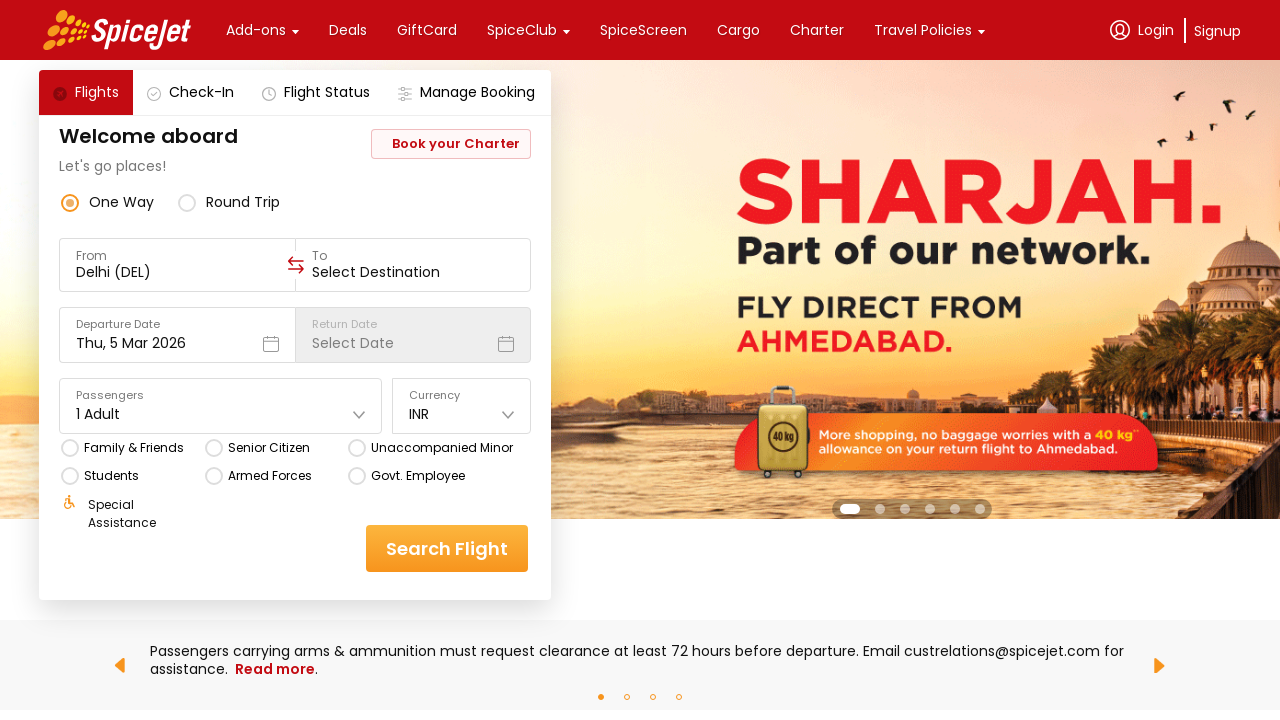

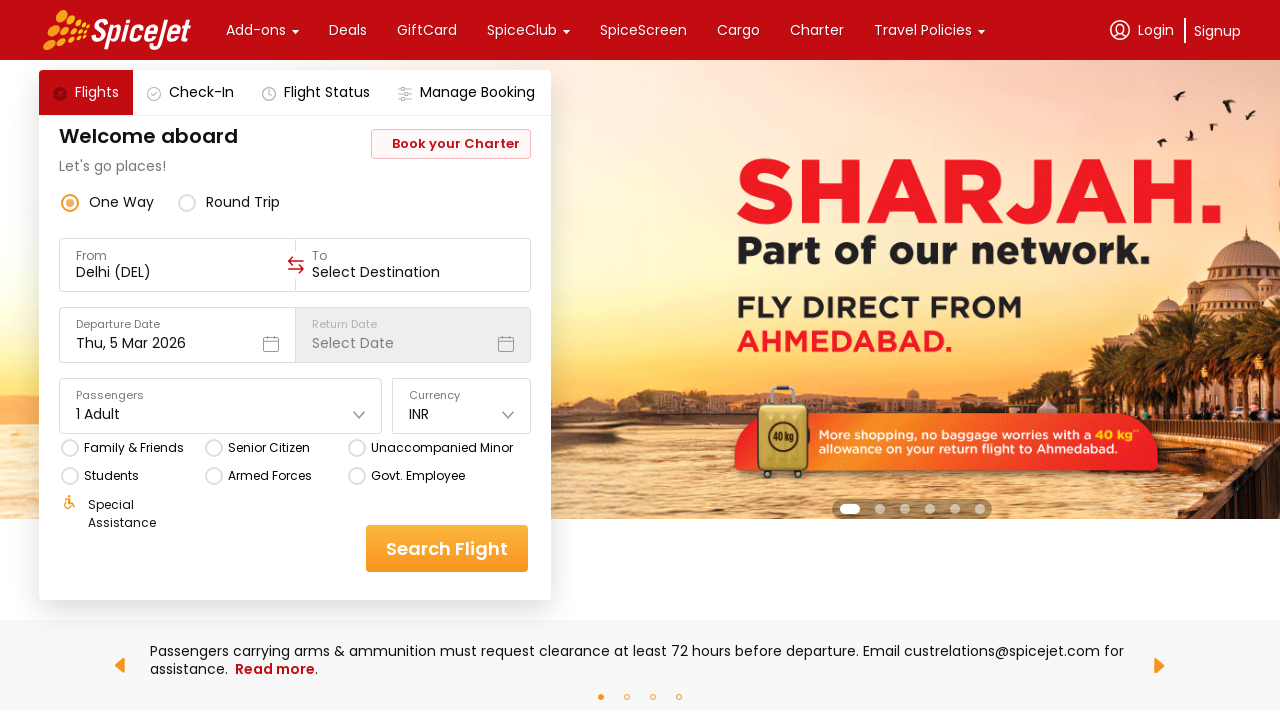